Tests a form submission that involves extracting an attribute value, performing a mathematical calculation, and interacting with checkbox and radio button elements

Starting URL: http://suninjuly.github.io/get_attribute.html

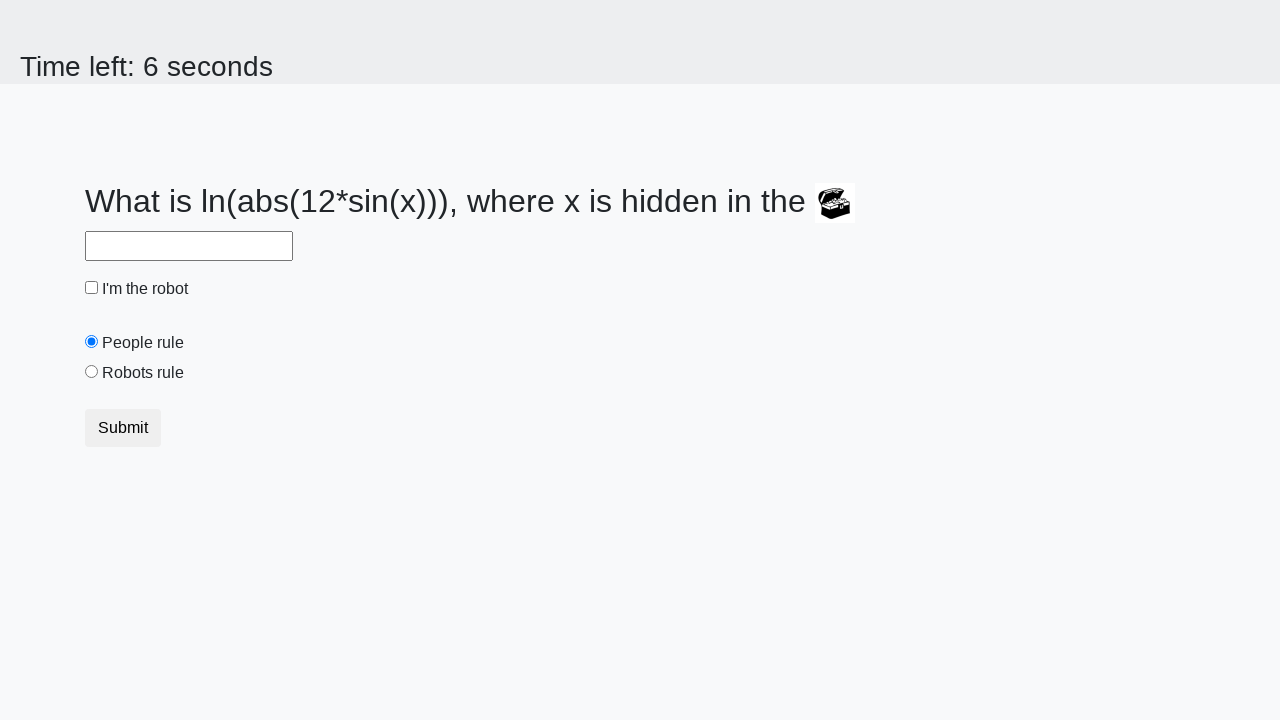

Located treasure element
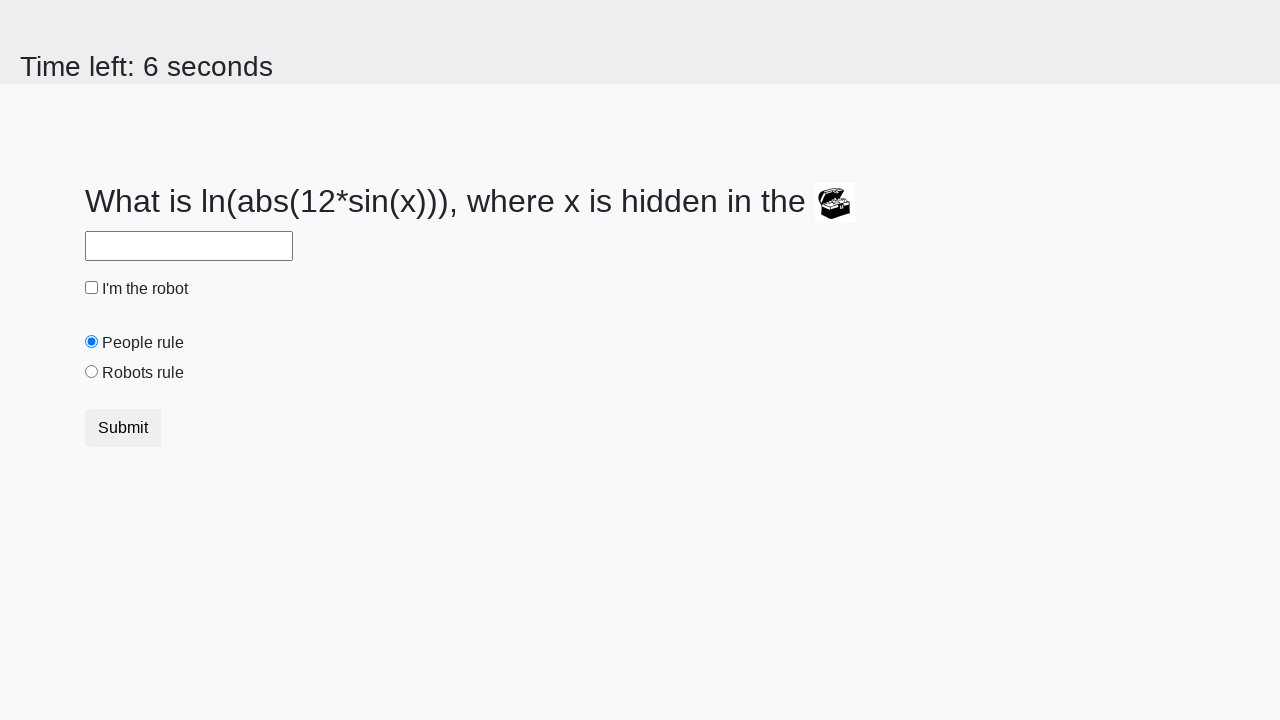

Extracted valuex attribute: 681
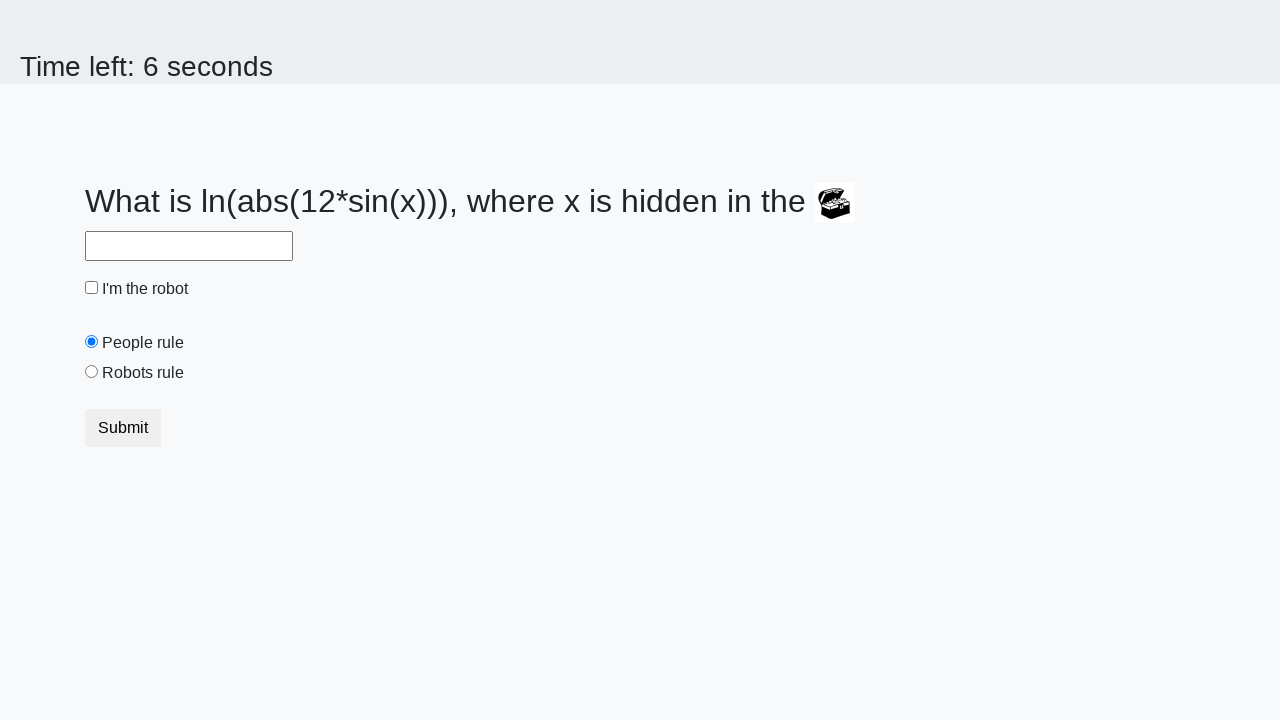

Calculated answer value: 2.0748140266072554
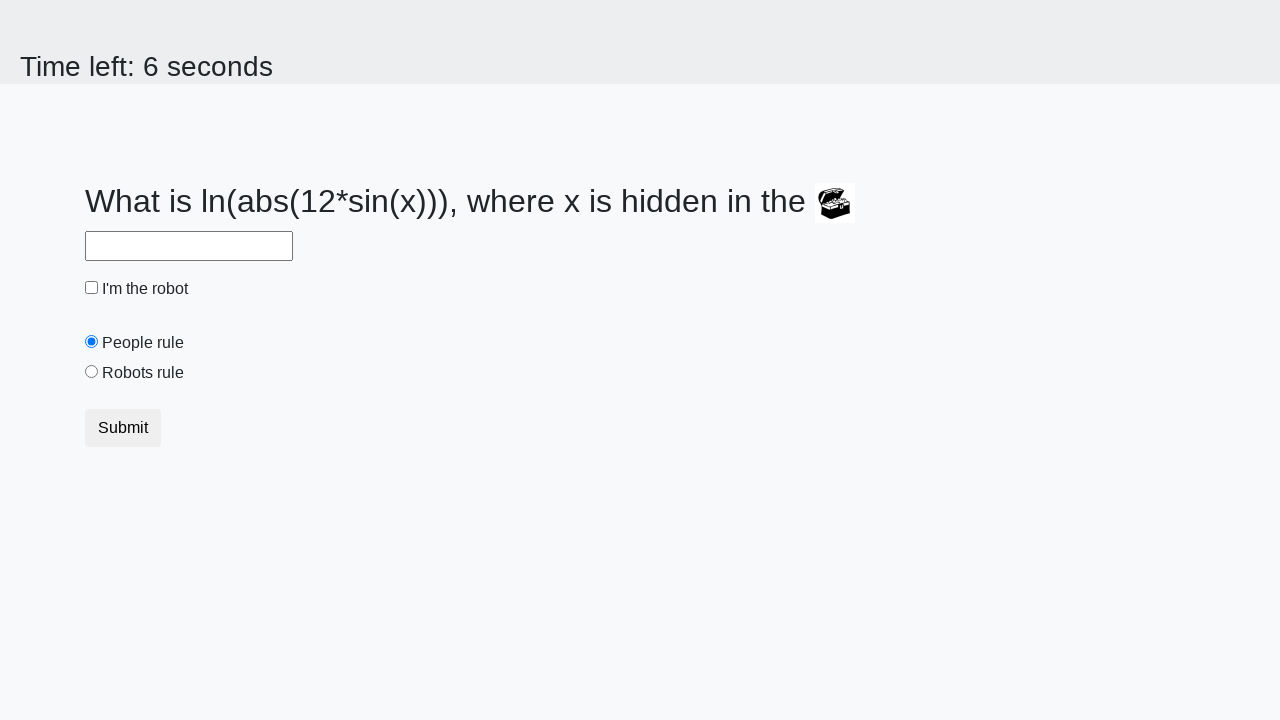

Filled answer field with calculated value on #answer
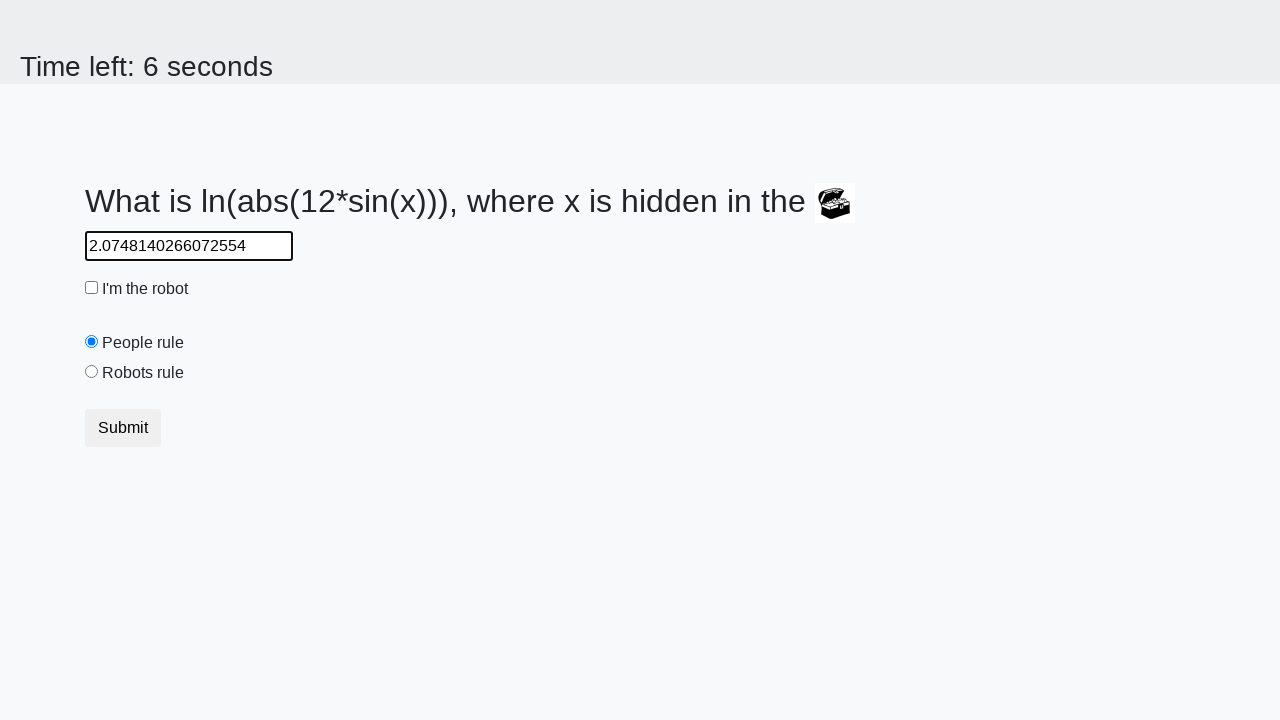

Clicked robot checkbox at (92, 288) on #robotCheckbox
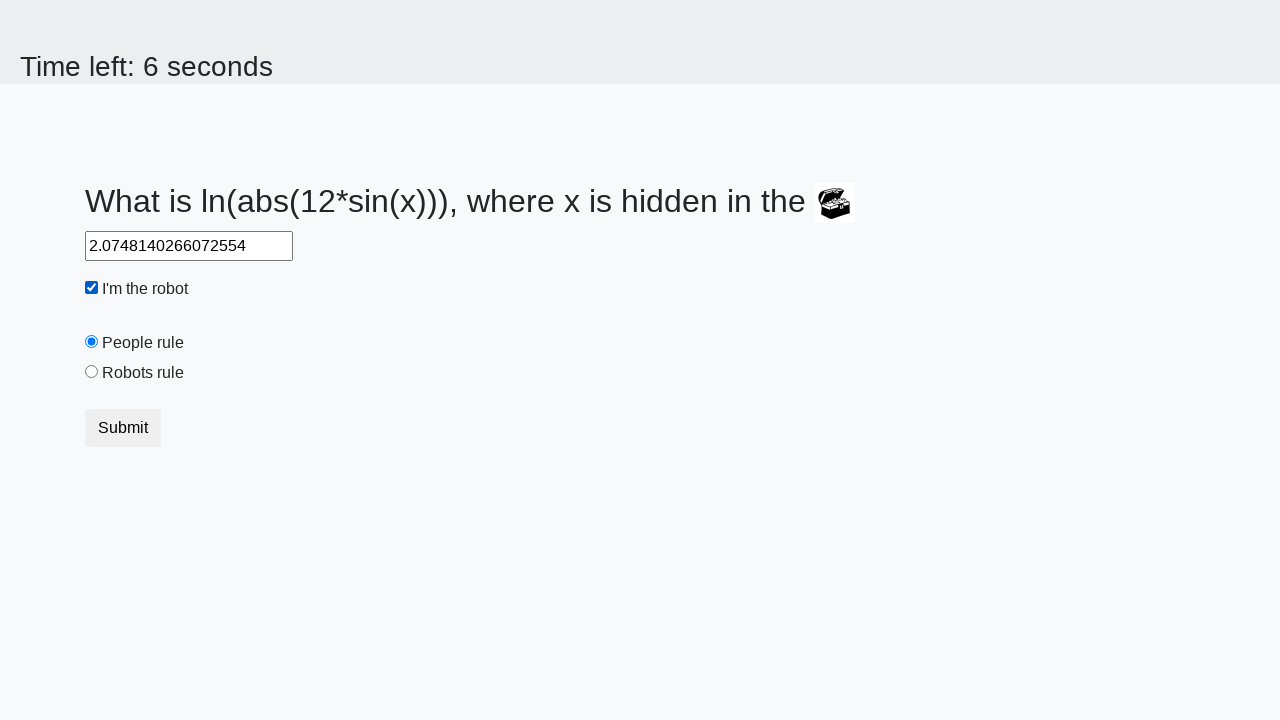

Clicked robots rule radio button at (92, 372) on #robotsRule
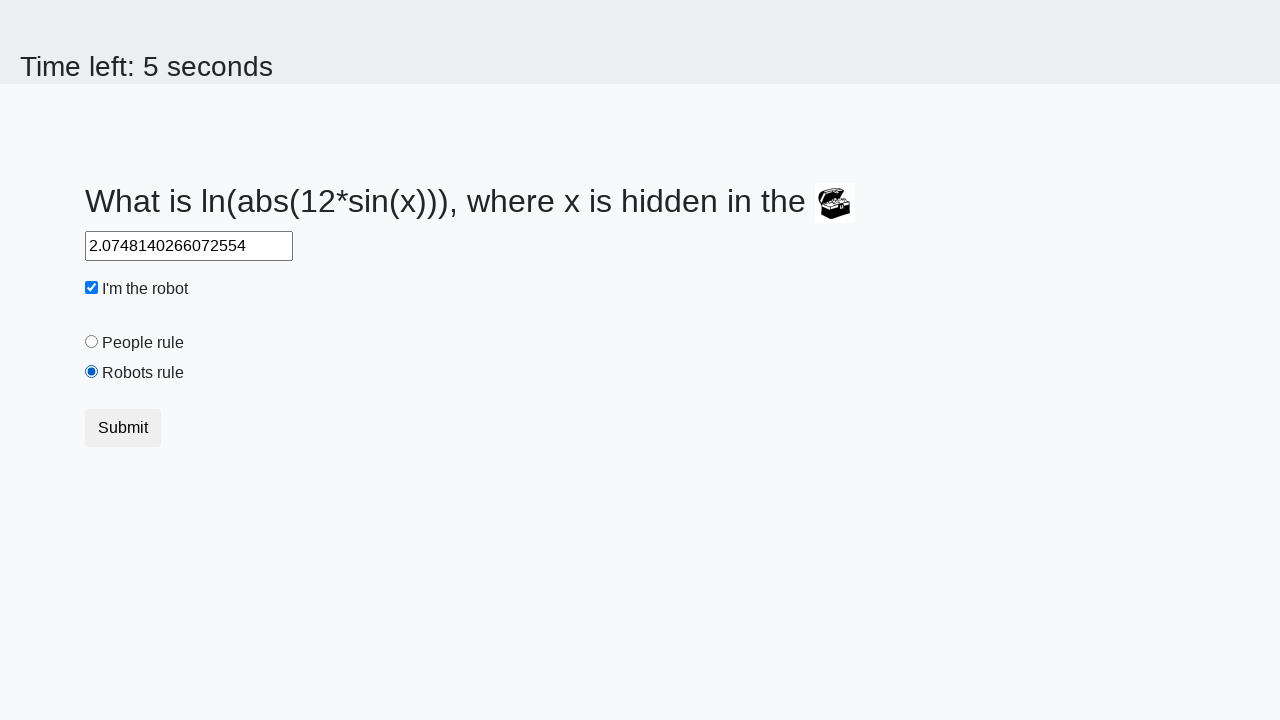

Clicked submit button at (123, 428) on button
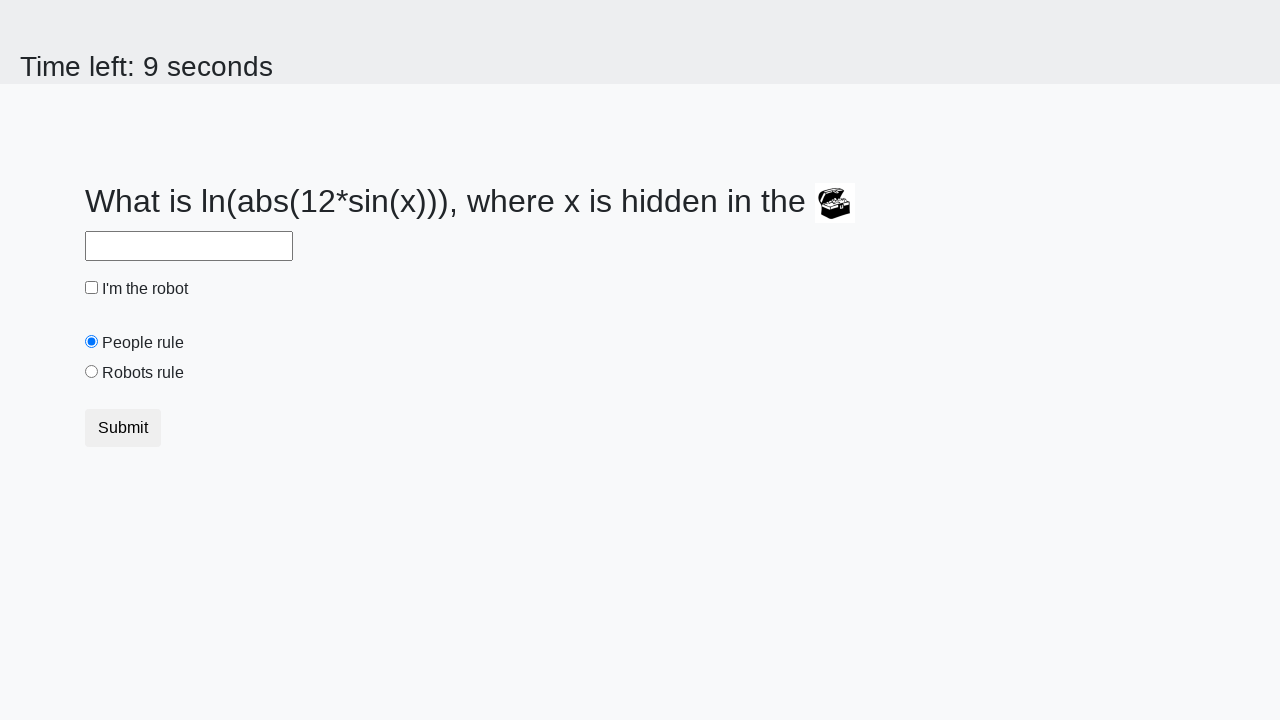

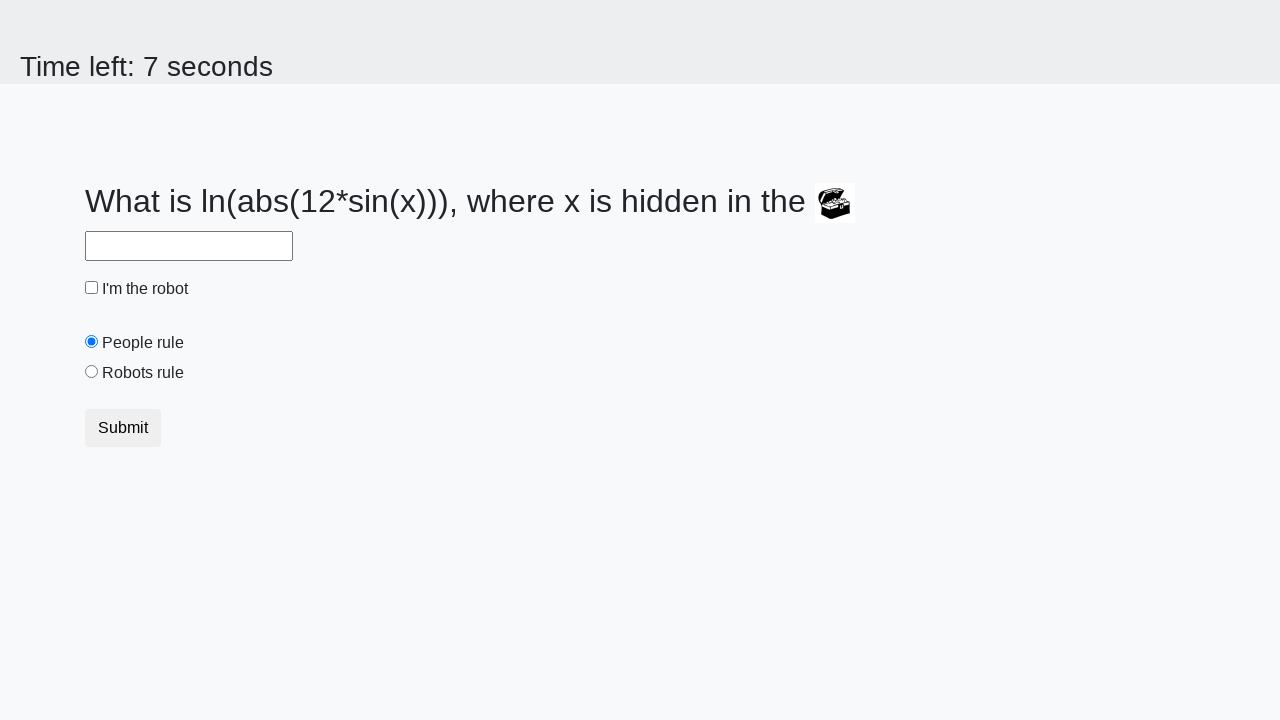